Tests a static fruits dropdown by selecting each fruit option (Apple, Mango, Orange, Banana, Pine Apple) and verifying the selection is reflected in the UI with a success notification.

Starting URL: https://letcode.in/dropdowns

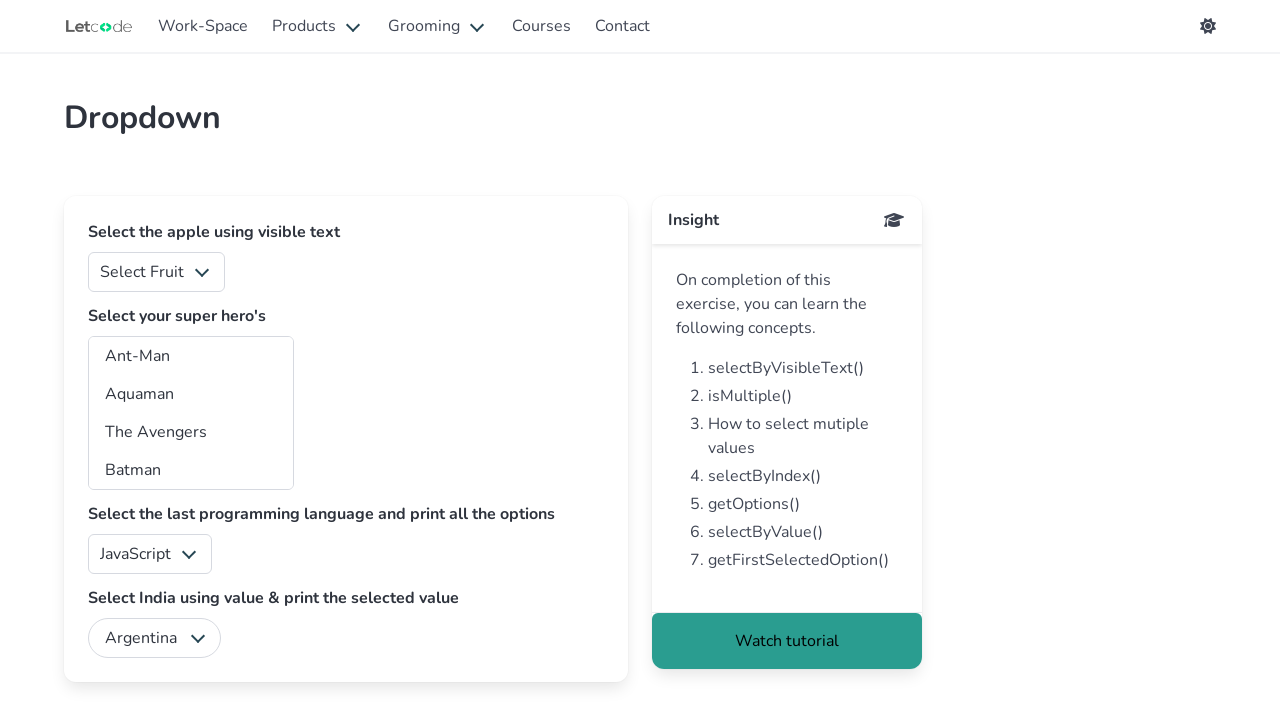

Selected 'Apple' from fruits dropdown on [id="fruits"]
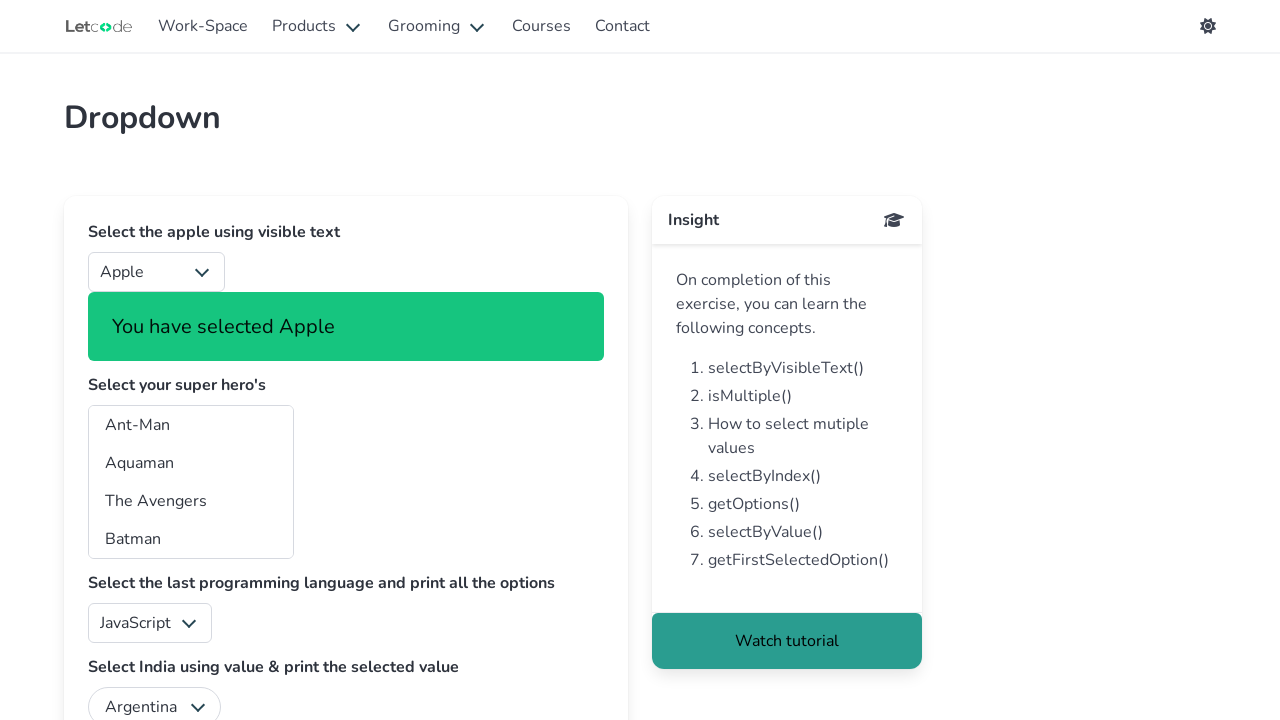

Success notification appeared after selecting Apple
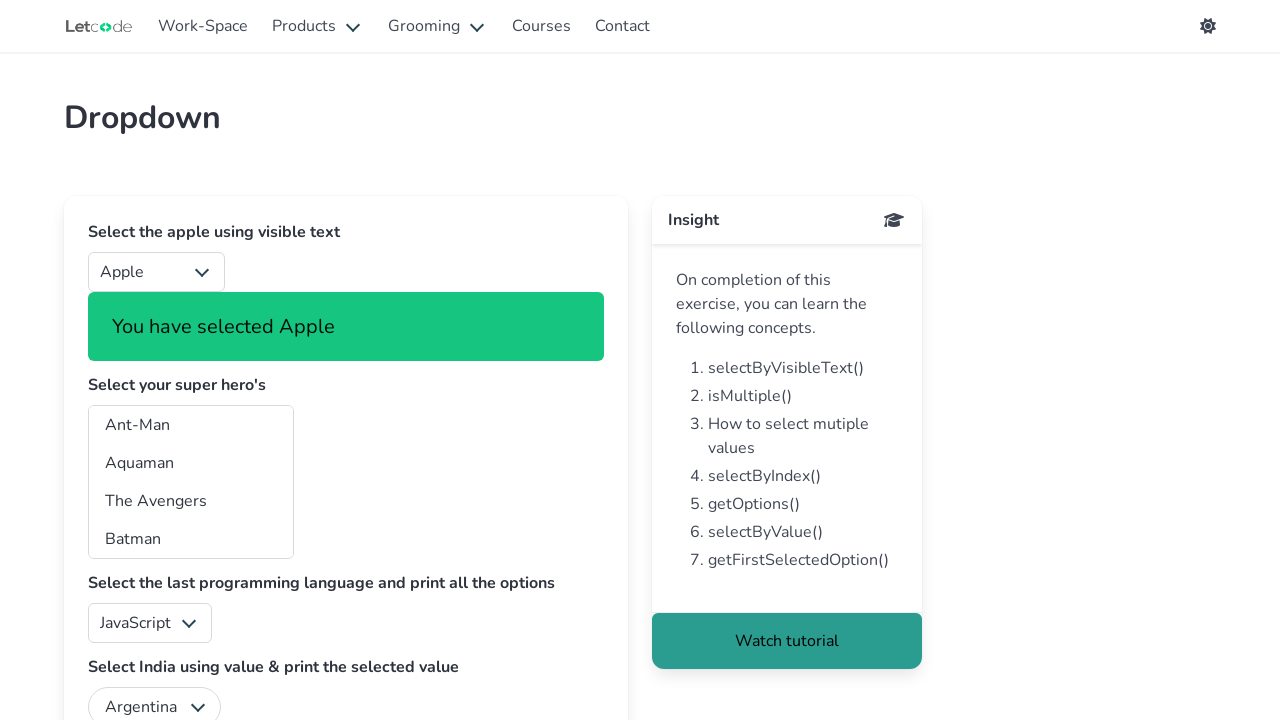

Selected 'Mango' from fruits dropdown on [id="fruits"]
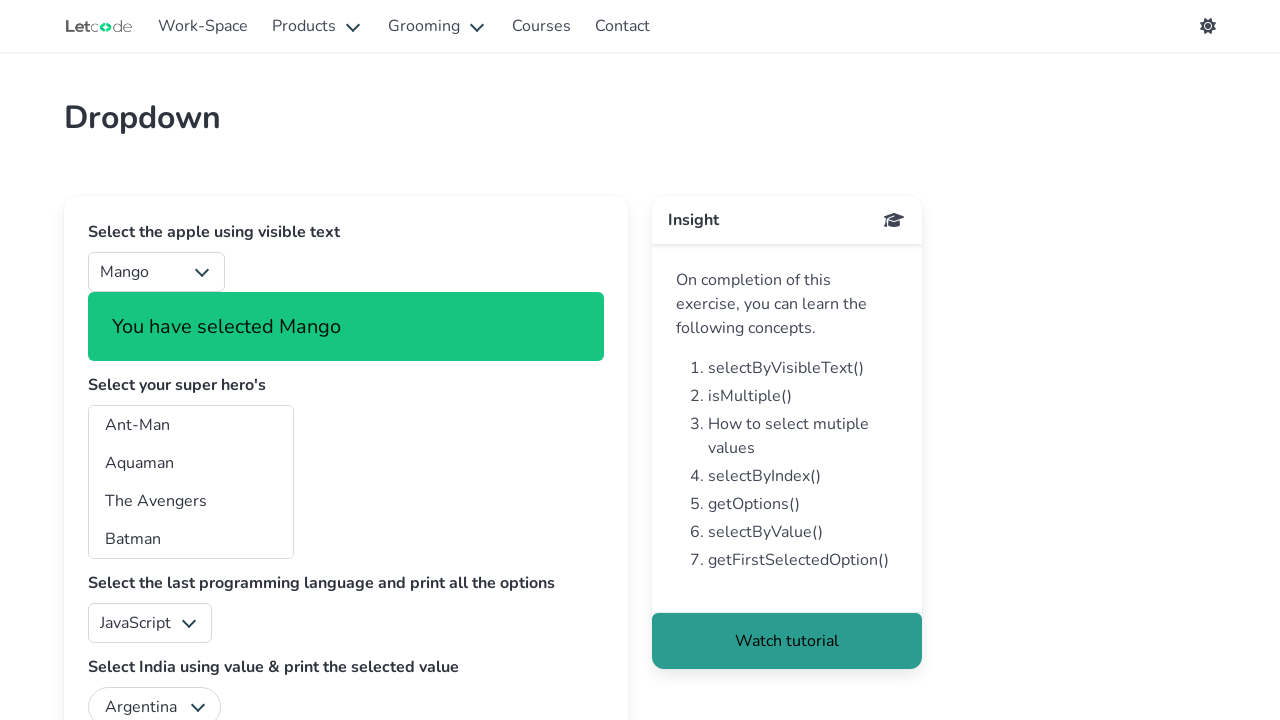

Success notification appeared after selecting Mango
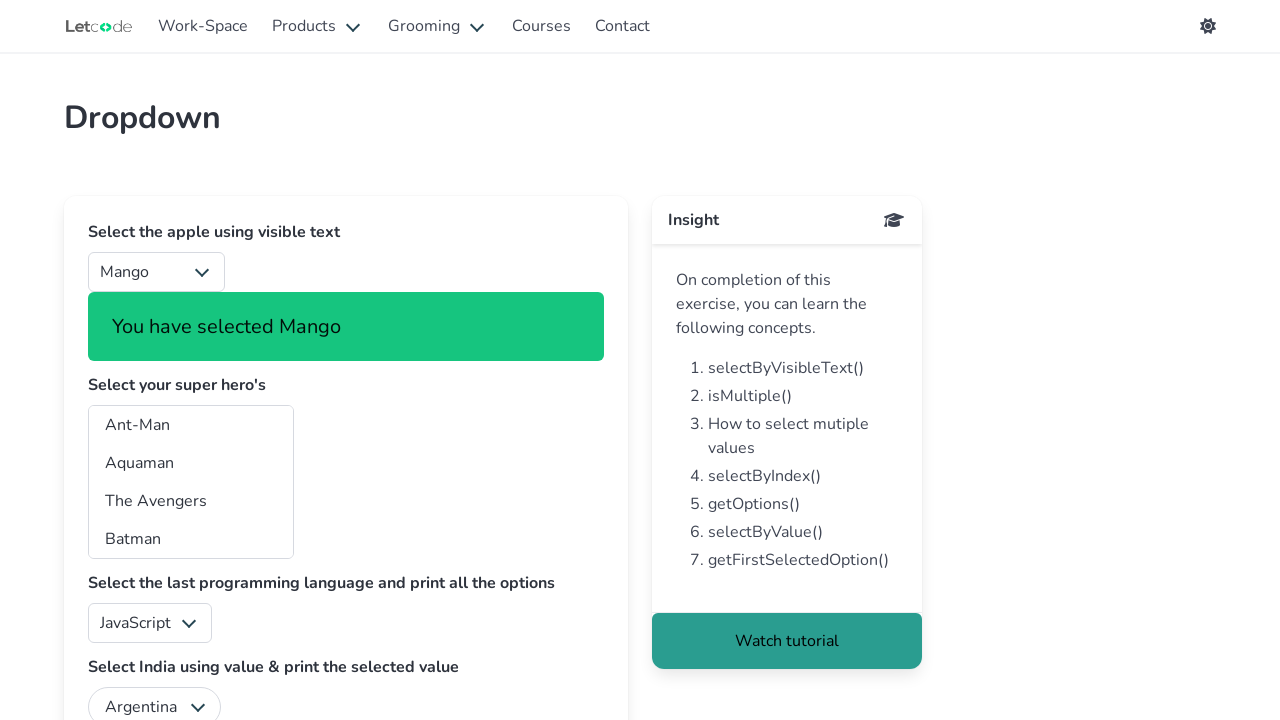

Selected 'Orange' from fruits dropdown on [id="fruits"]
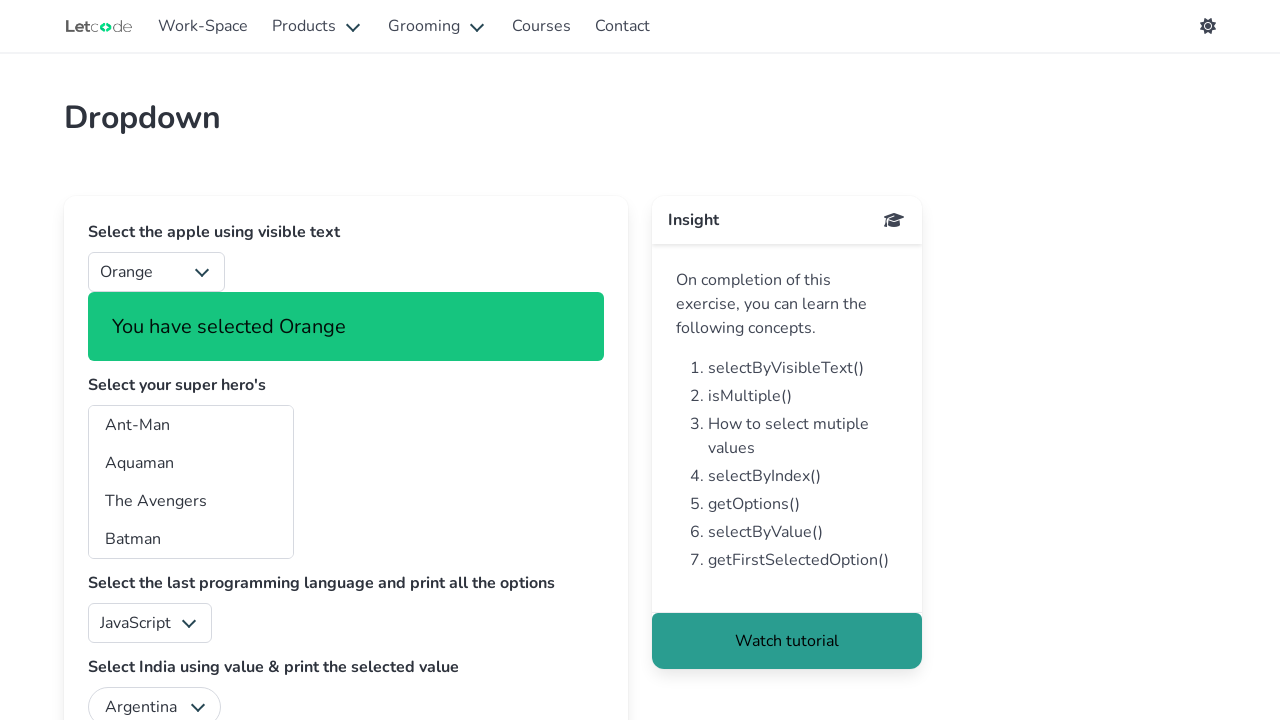

Success notification appeared after selecting Orange
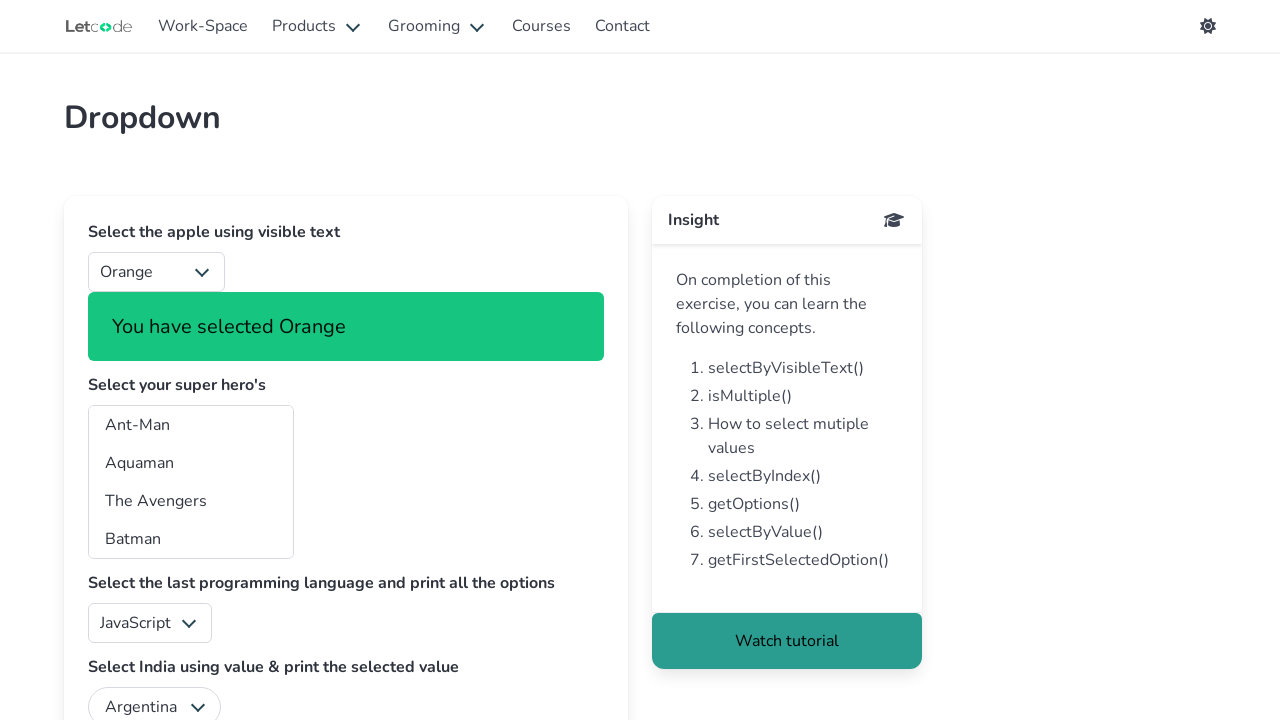

Selected 'Banana' from fruits dropdown on [id="fruits"]
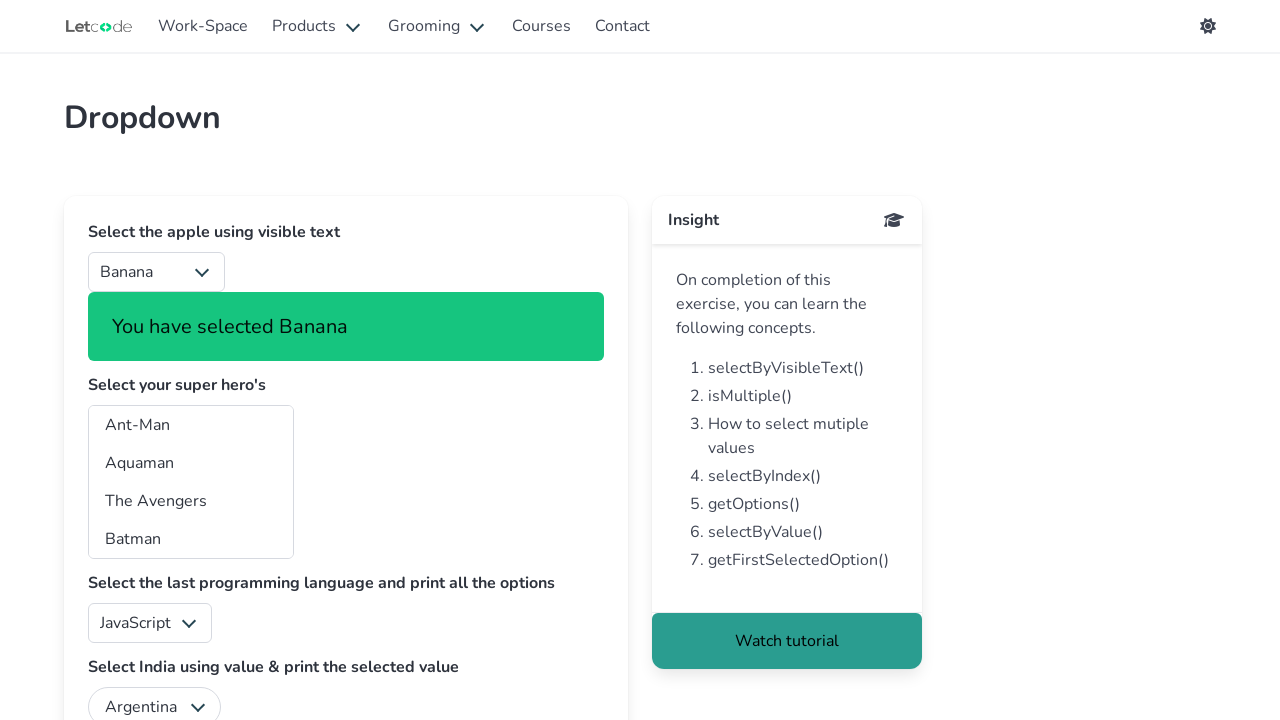

Success notification appeared after selecting Banana
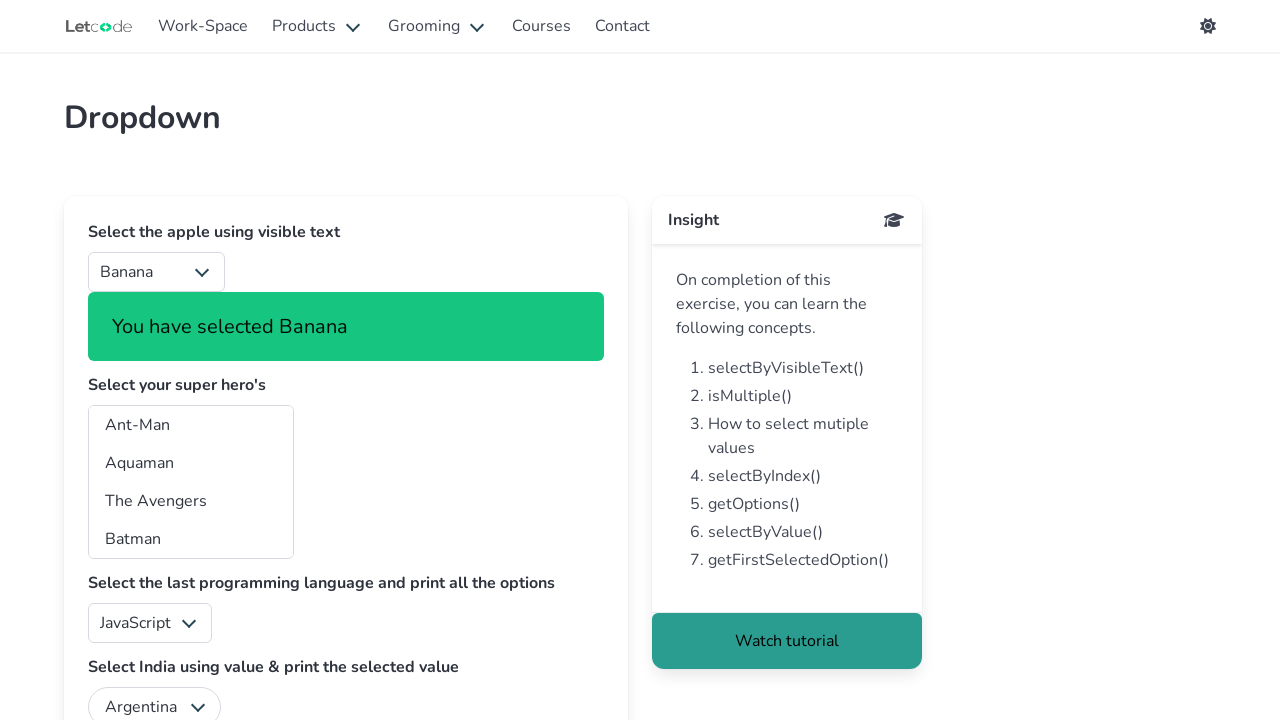

Selected 'Pine Apple' from fruits dropdown on [id="fruits"]
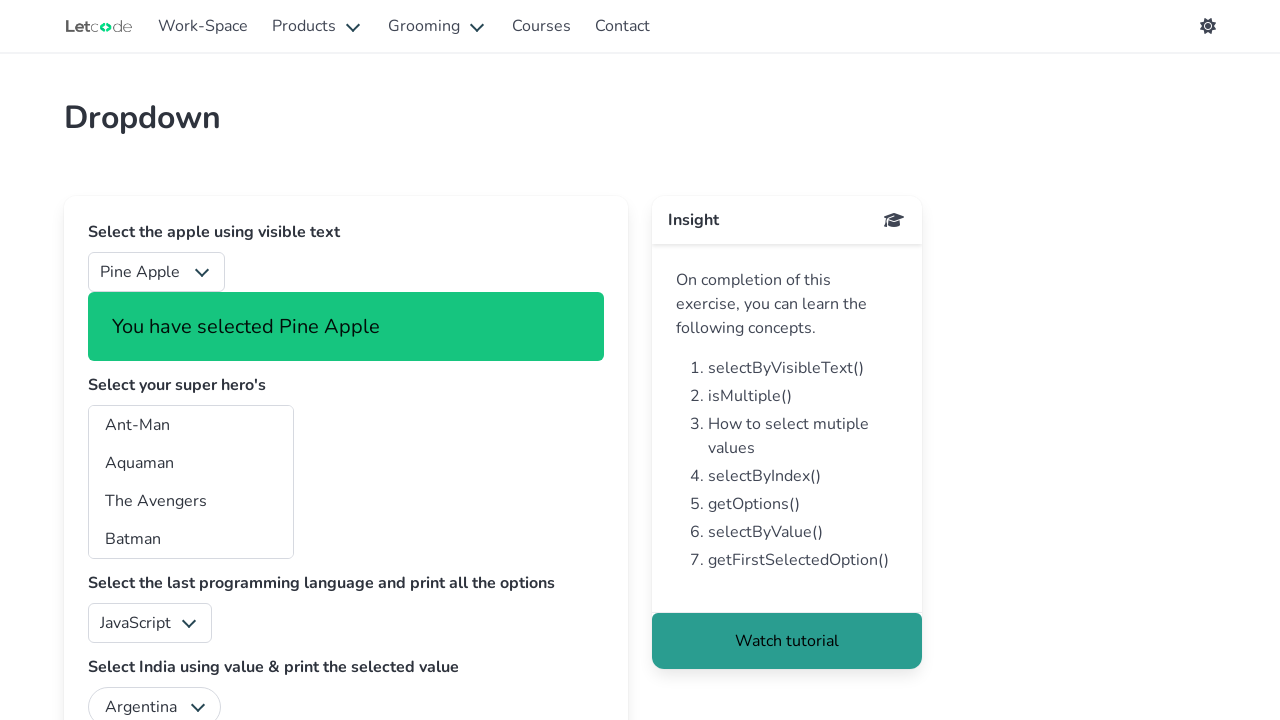

Success notification appeared after selecting Pine Apple
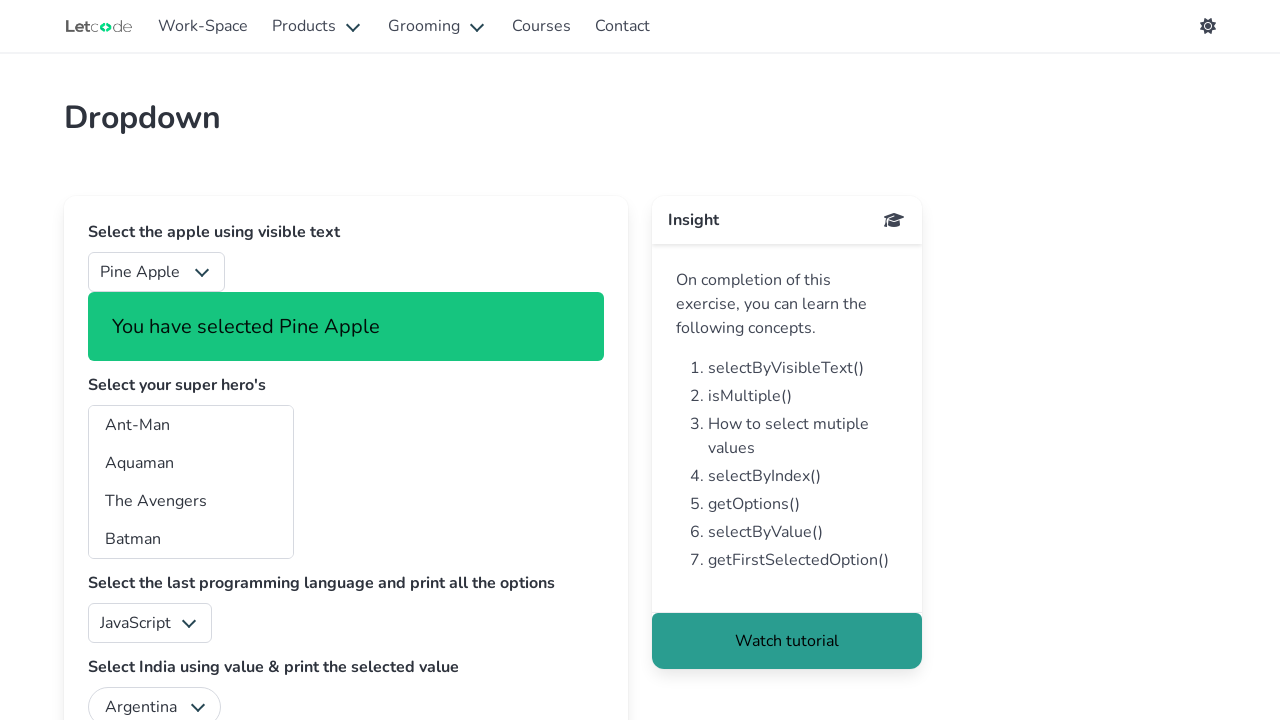

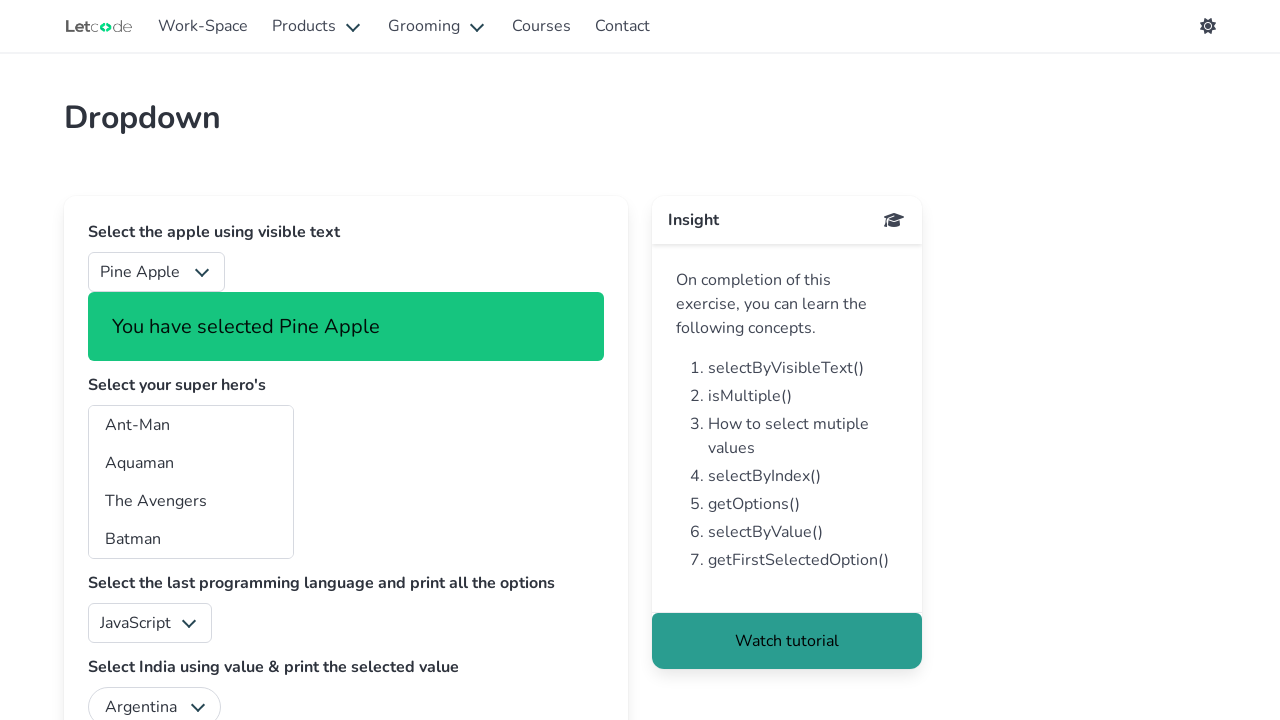